Navigates to kentxxq.com and verifies the page loads successfully by waiting for the page body to be present

Starting URL: https://kentxxq.com

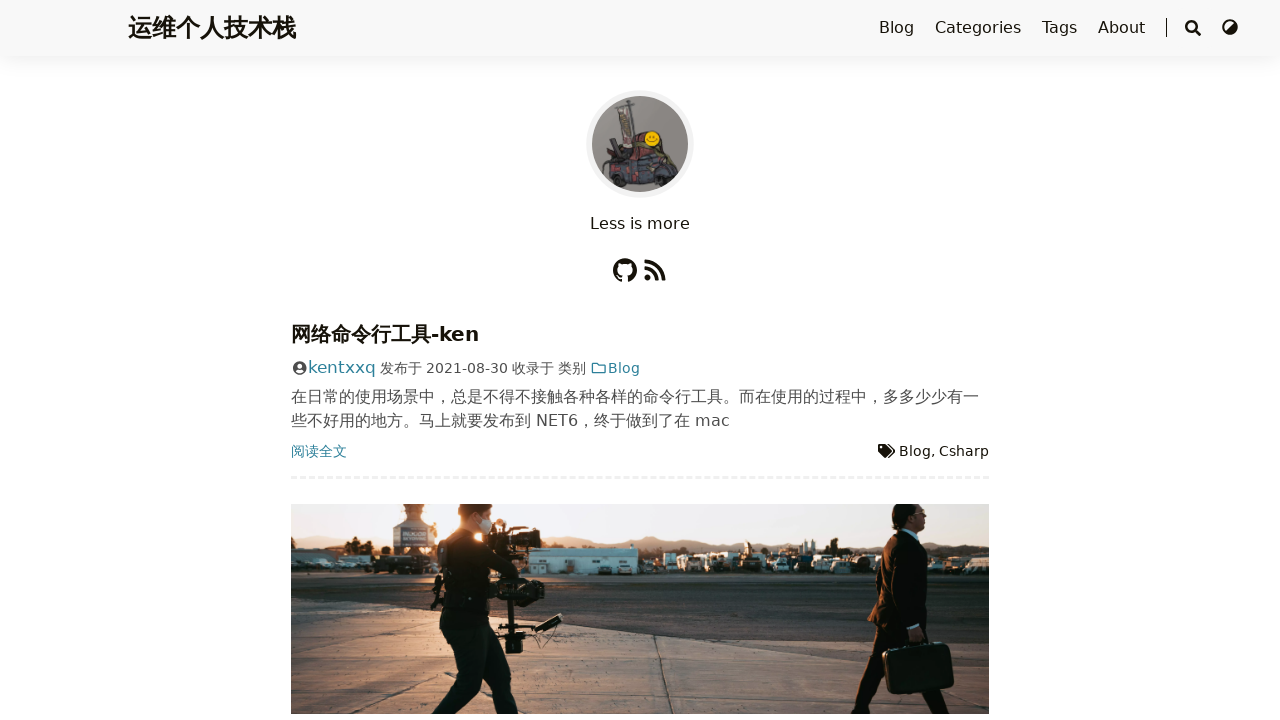

Waited for page body to confirm kentxxq.com loaded successfully
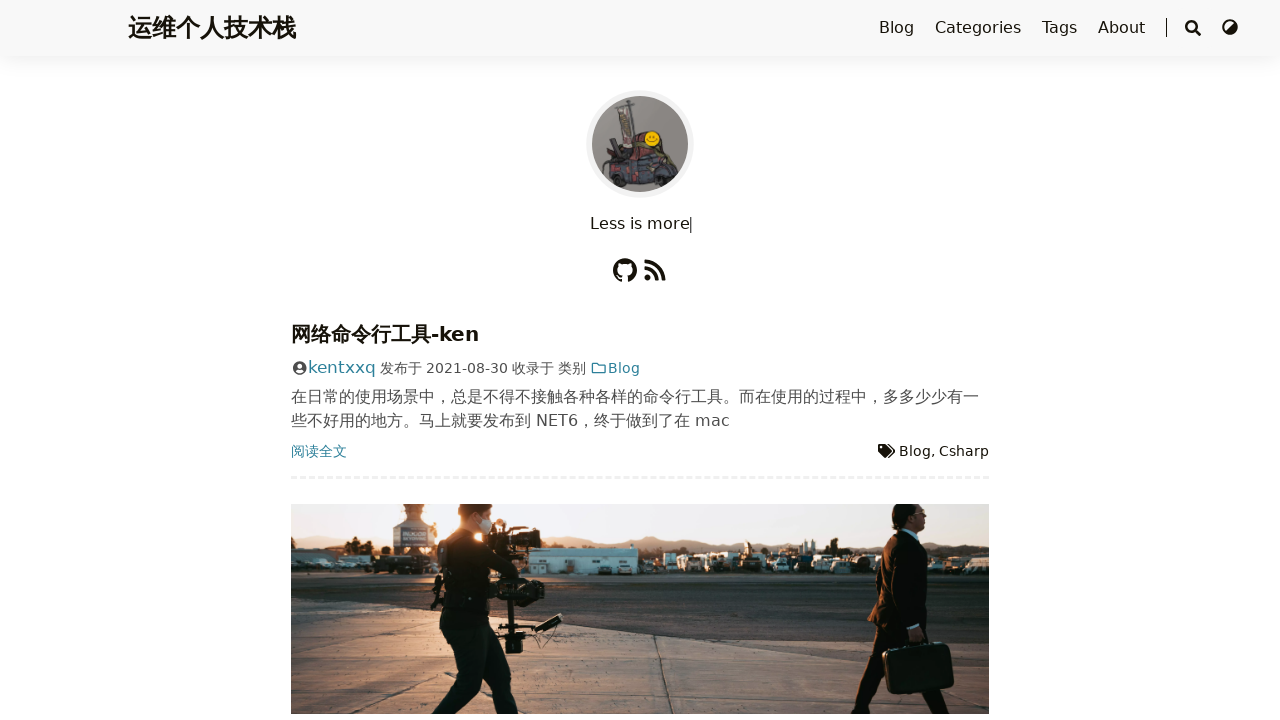

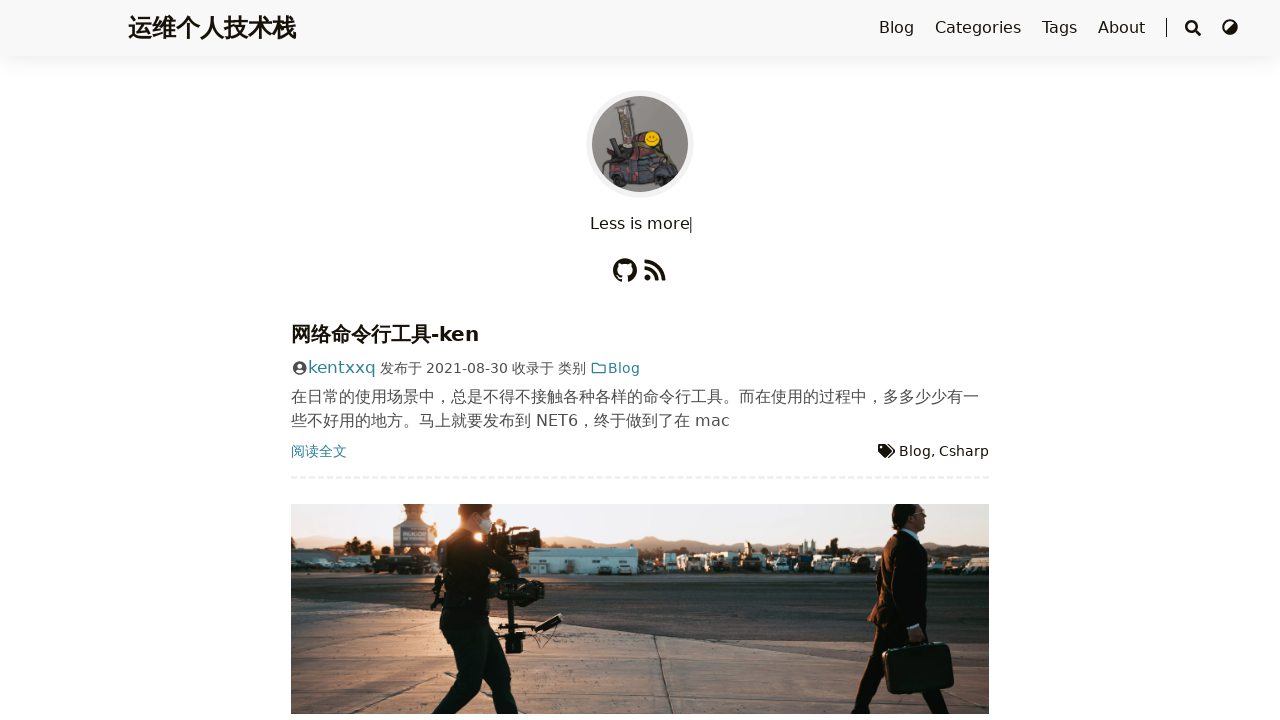